Tests network interception for headers by setting up a route handler and navigating to a website

Starting URL: https://www.testleaf.com/

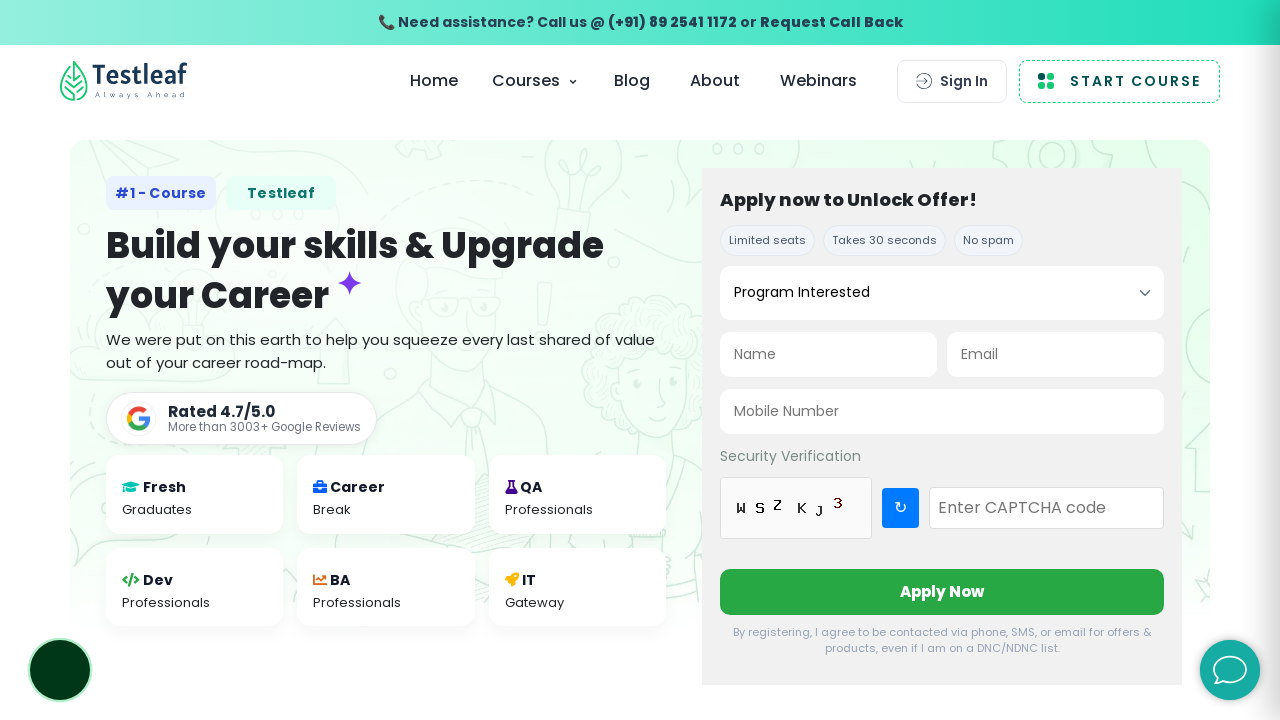

Set up route handler for image requests to intercept and log headers
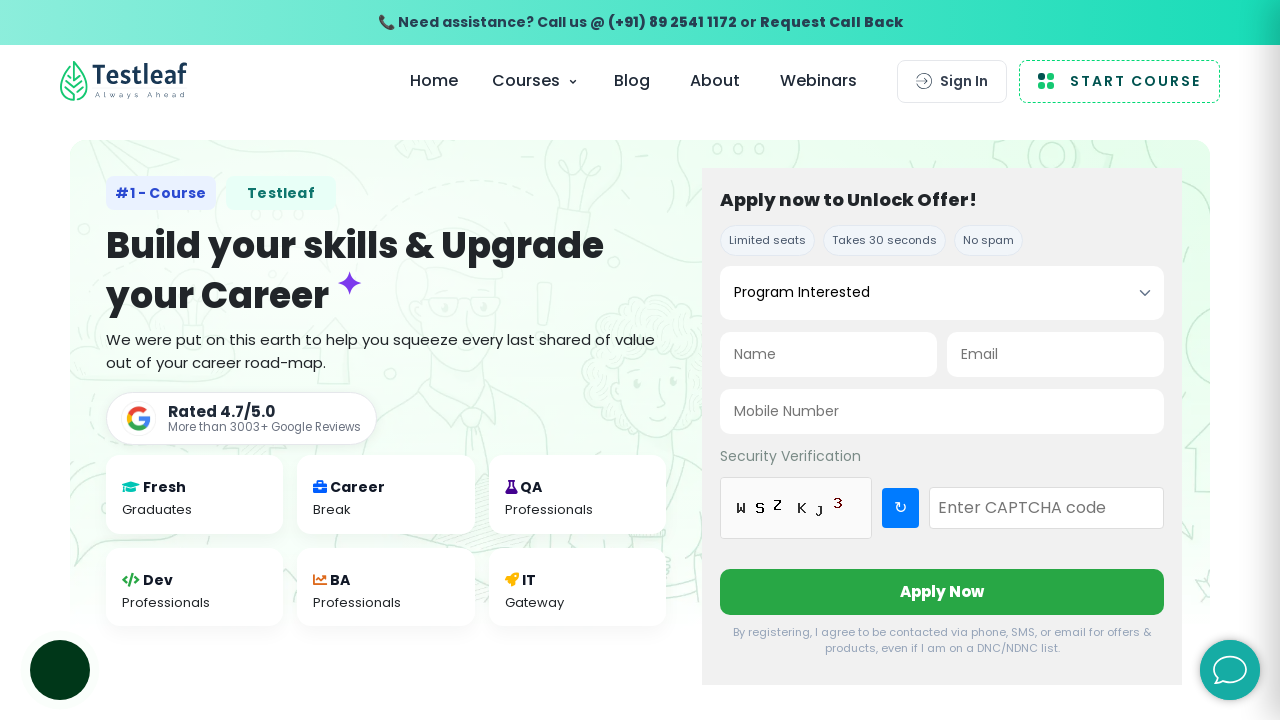

Waited 4 seconds for page content to load
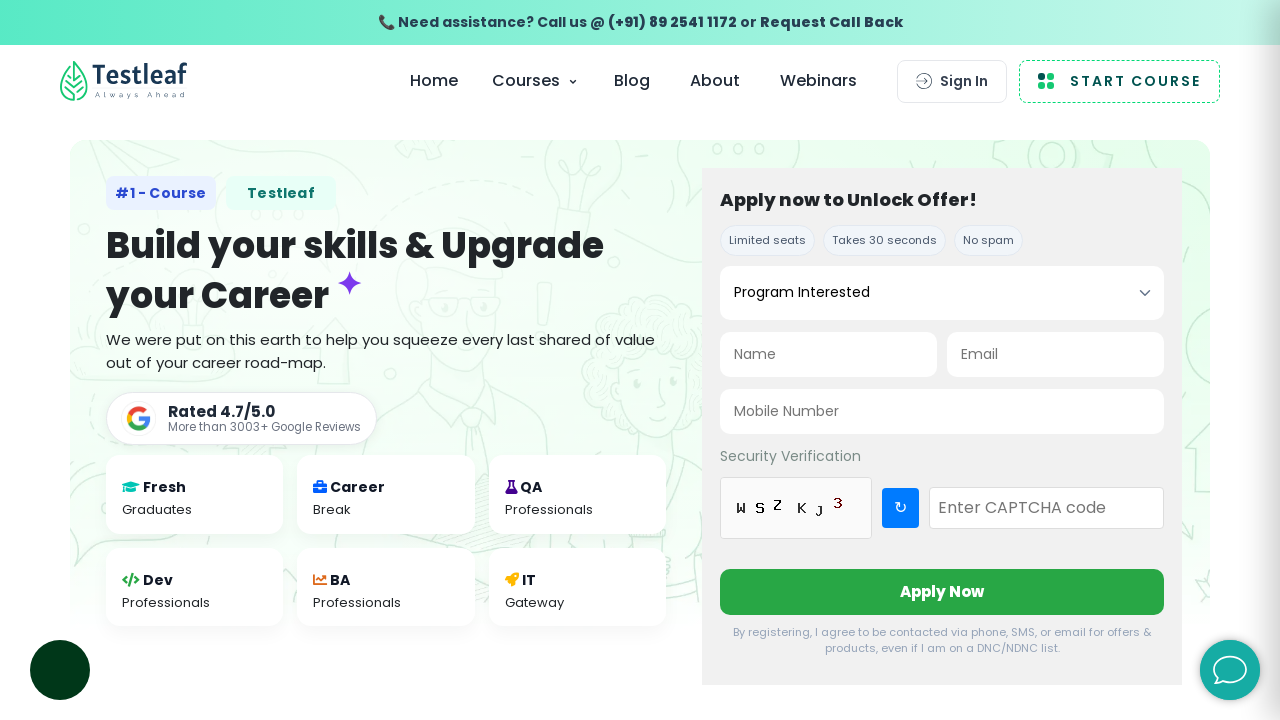

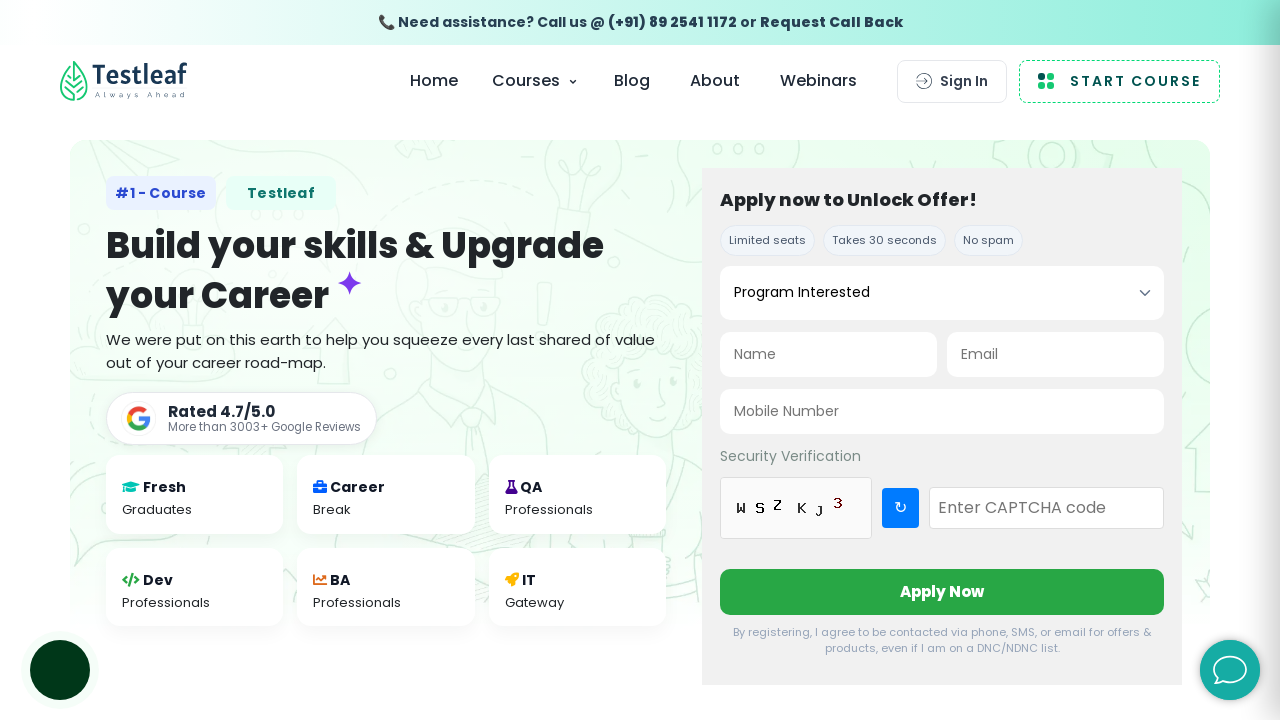